Tests dynamic loading page by clicking start button and waiting 10 seconds (more than needed) for text to appear

Starting URL: https://automationfc.github.io/dynamic-loading/

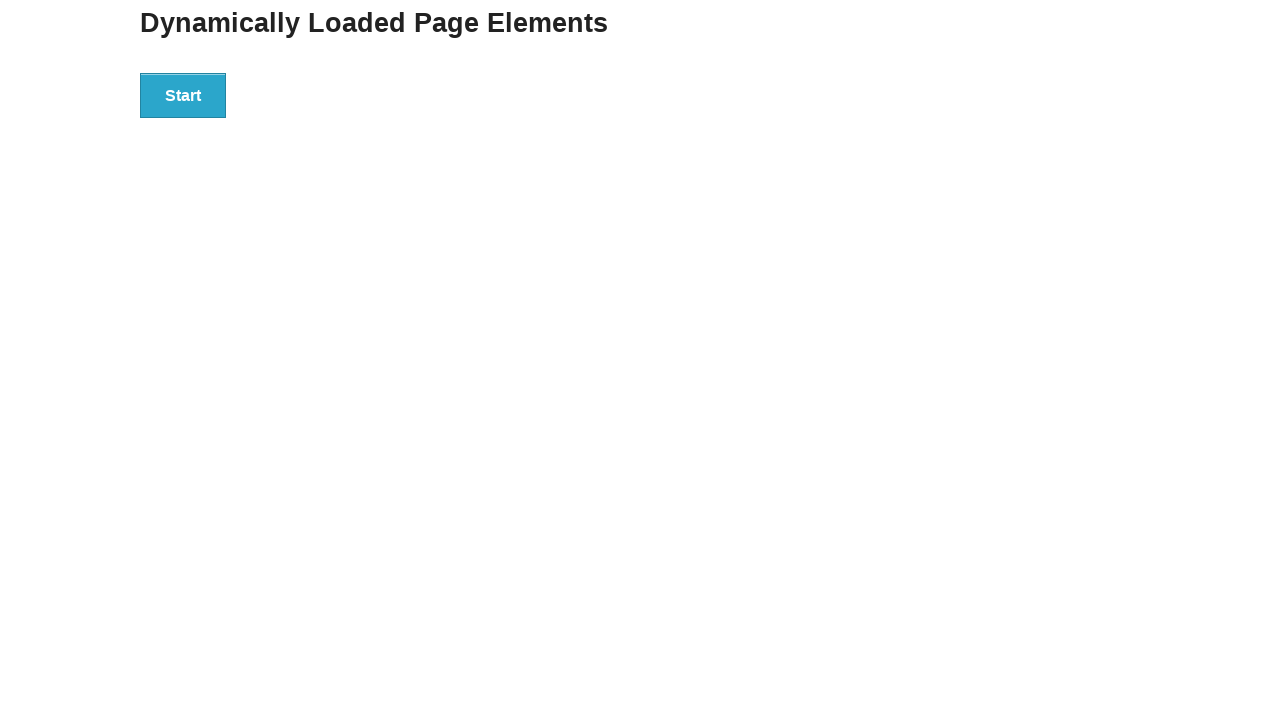

Clicked start button to initiate dynamic loading at (183, 95) on div#start>button
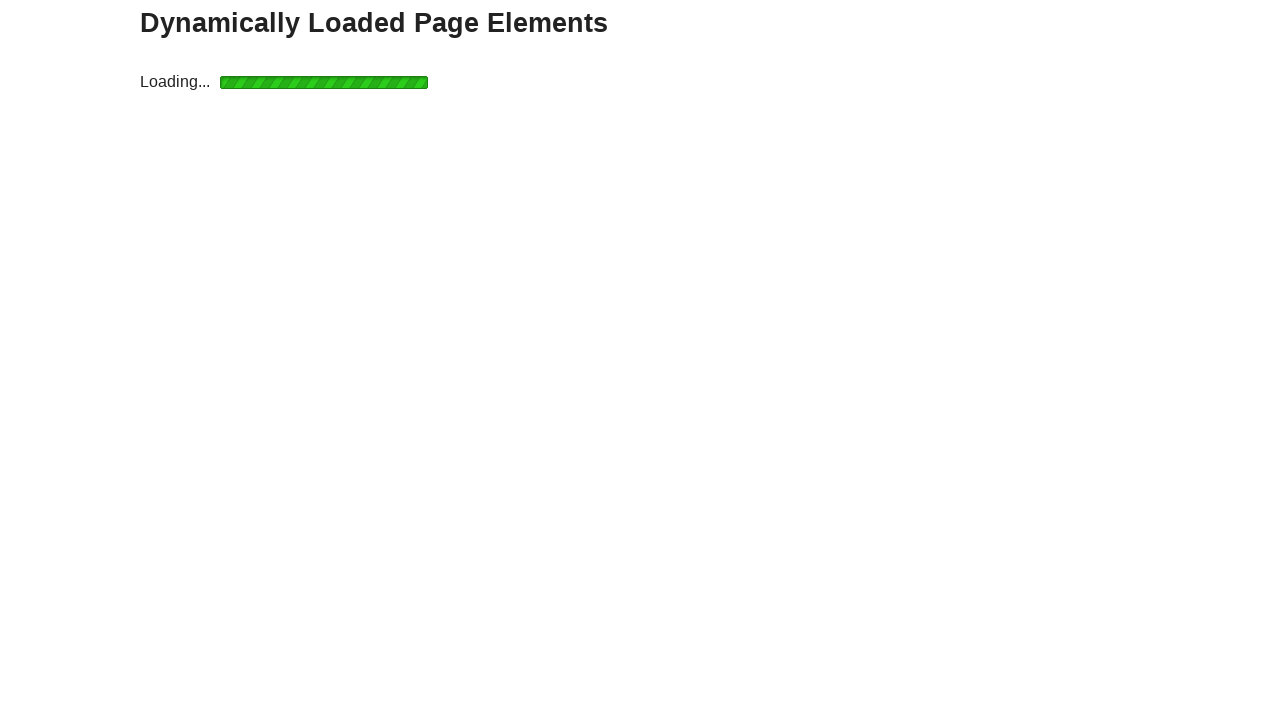

Waited 10 seconds for dynamic content to load
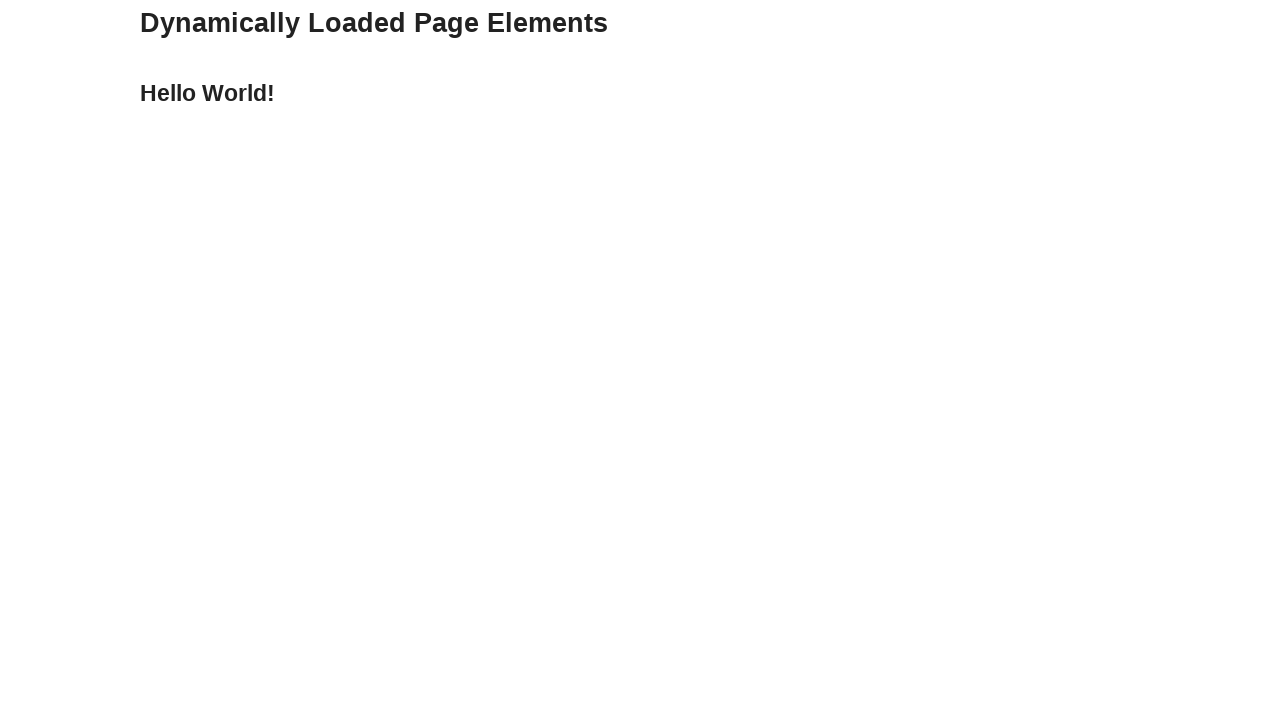

Retrieved text content from finish element
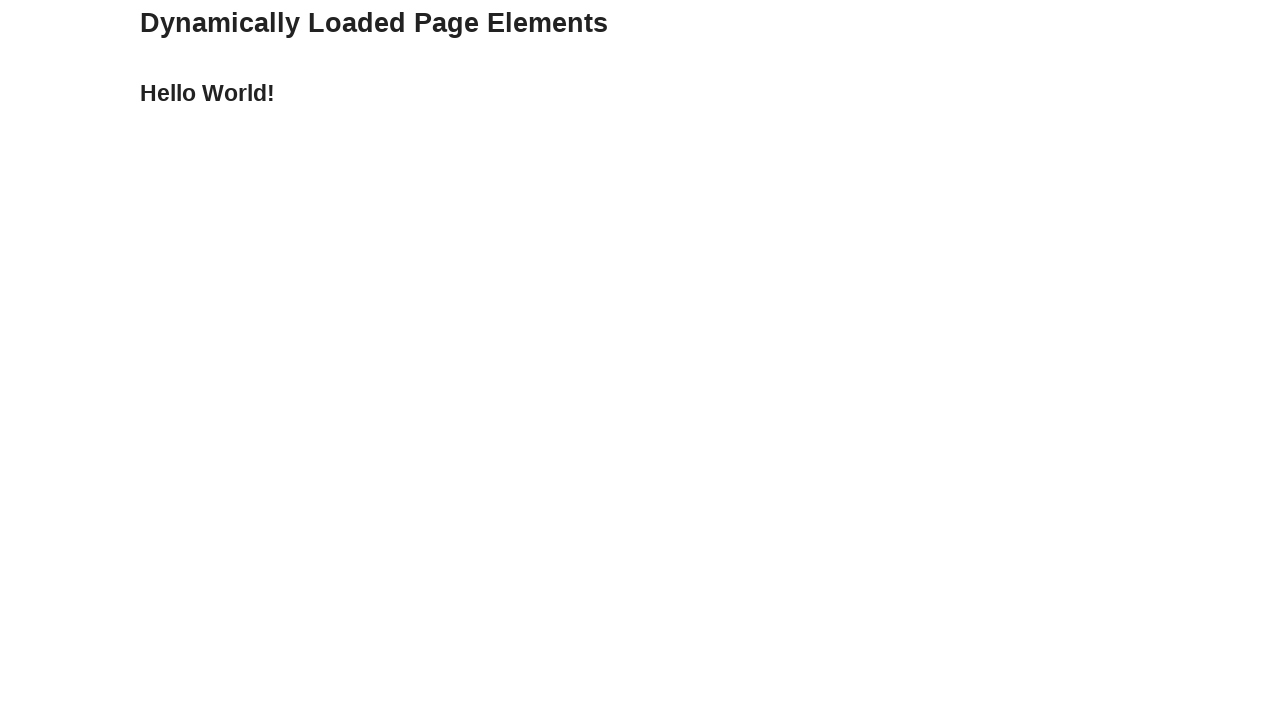

Verified text matches expected value 'Hello World!'
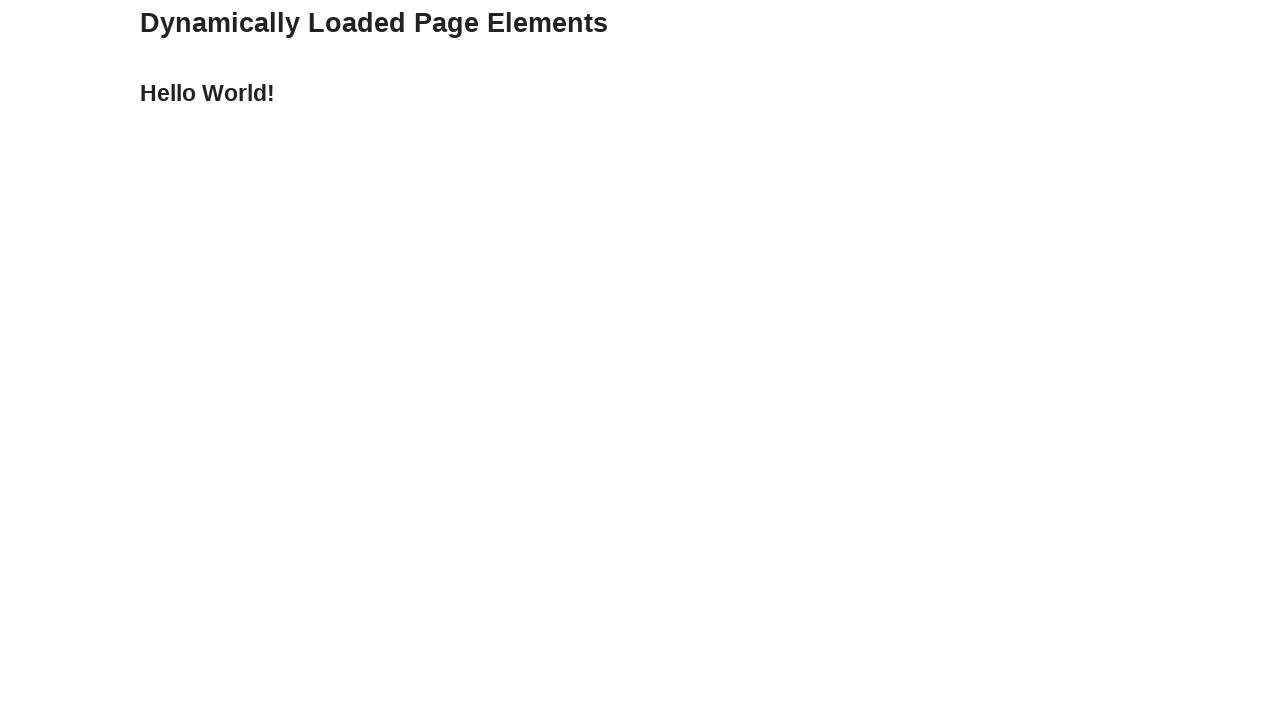

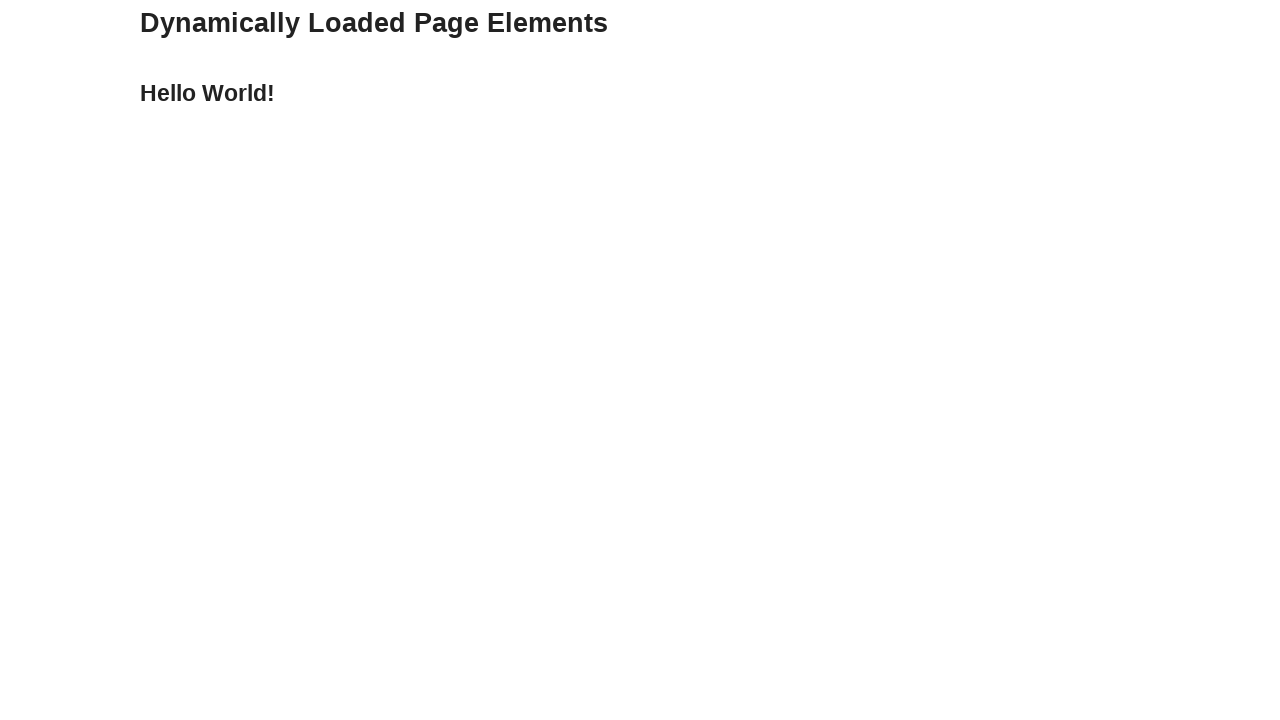